Tests a practice form by filling out user details including name, email, password, gender selection, date of birth, and submitting the form

Starting URL: https://rahulshettyacademy.com/angularpractice/

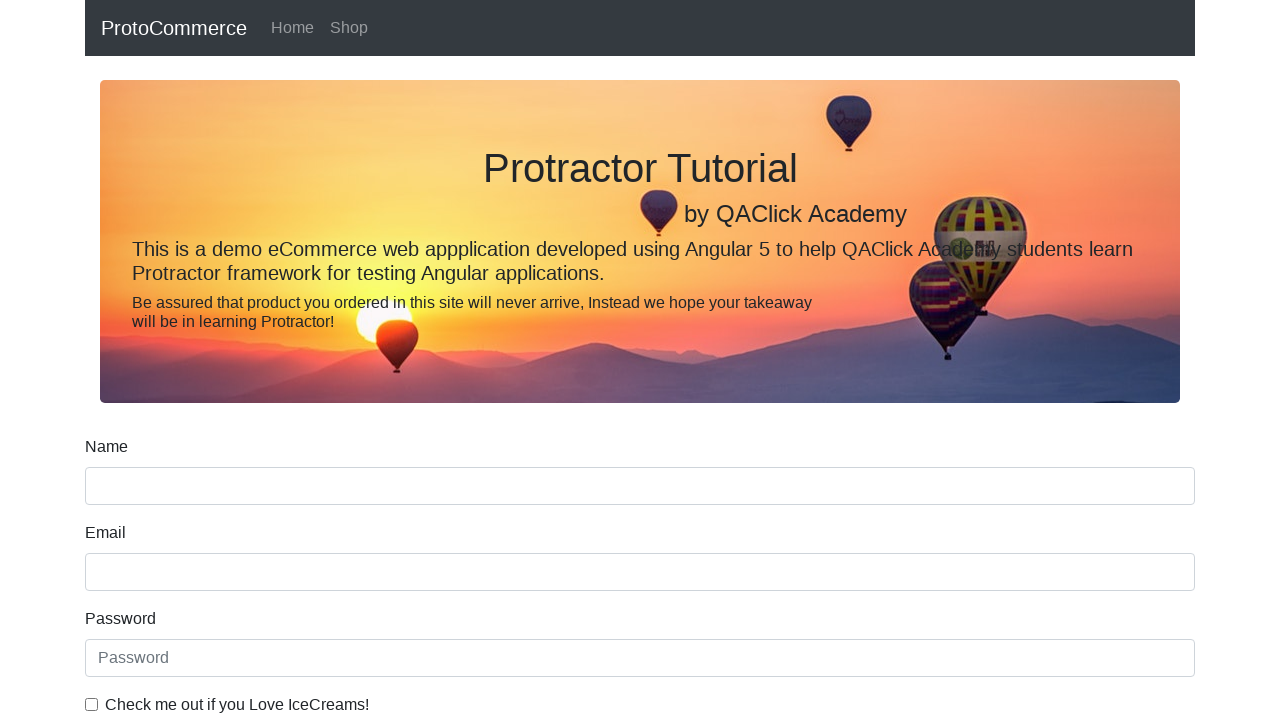

Filled name field with 'TestUser' on input[name='name'][type='text']
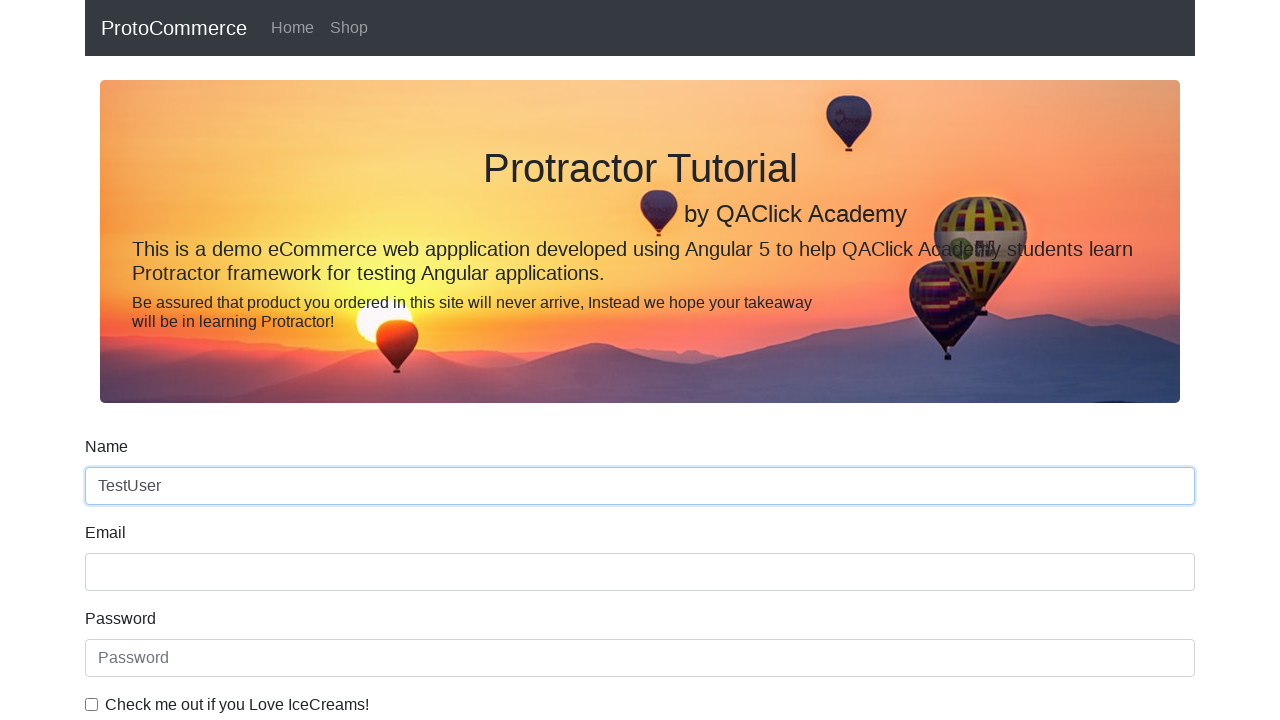

Filled email field with 'testuser@gmail.com' on input[name='email']
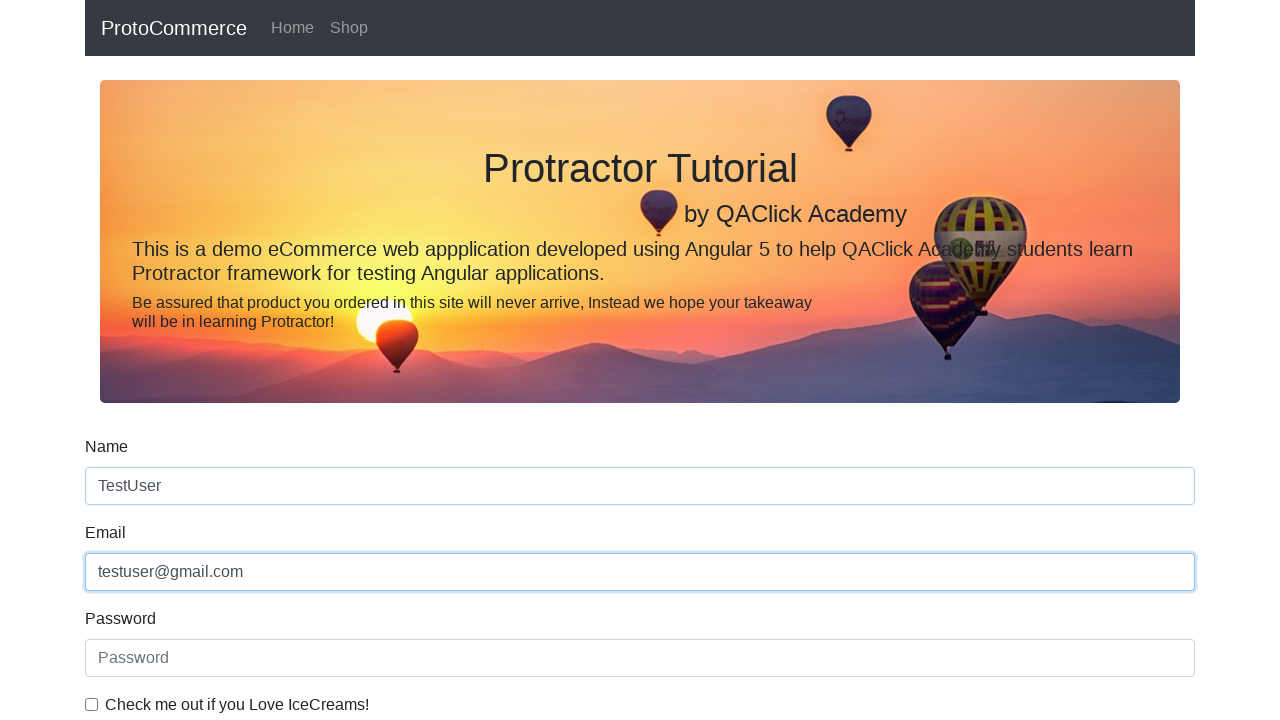

Filled password field with 'practice123' on #exampleInputPassword1
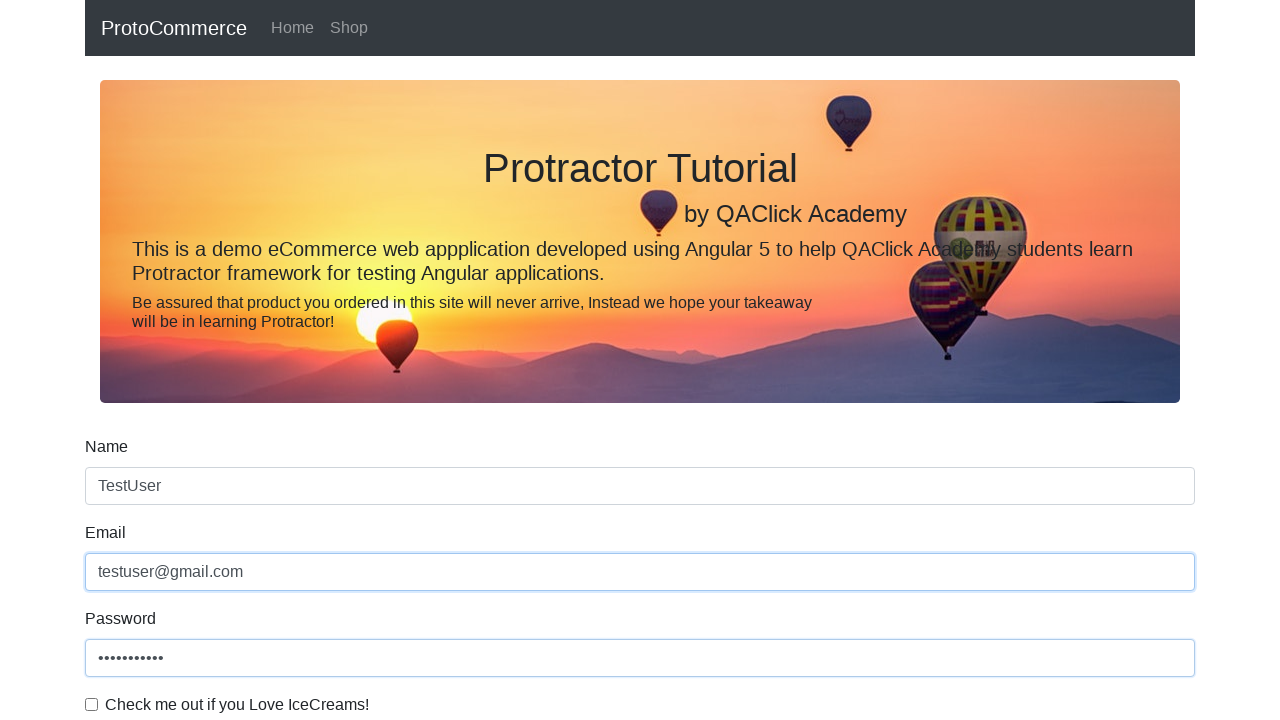

Checked the checkbox at (92, 704) on #exampleCheck1
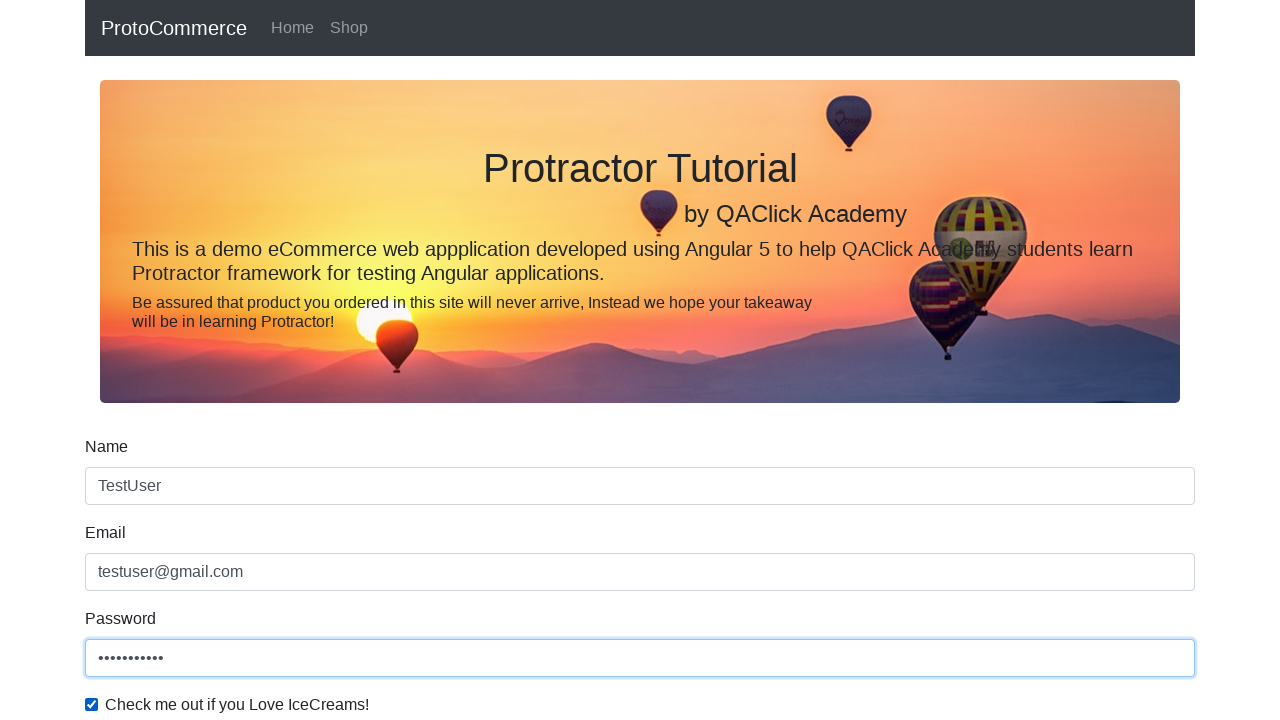

Selected 'Female' from gender dropdown on #exampleFormControlSelect1
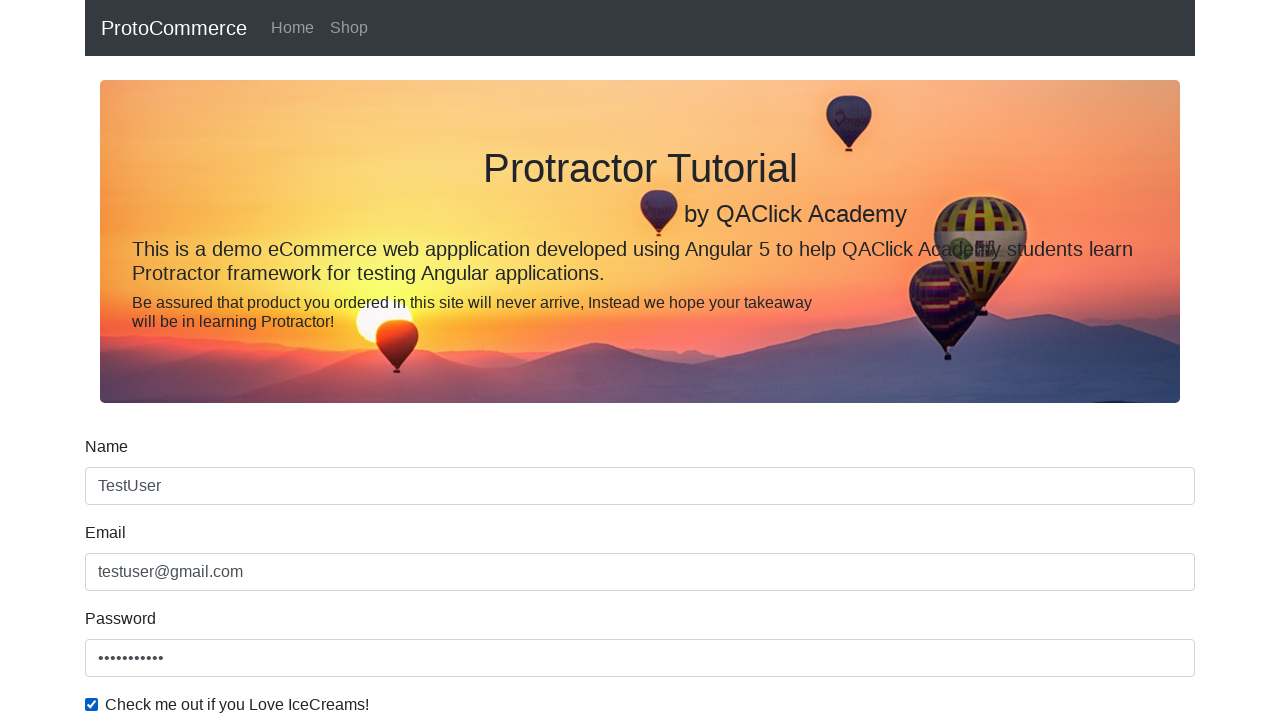

Selected employment status radio button at (238, 360) on #inlineRadio1
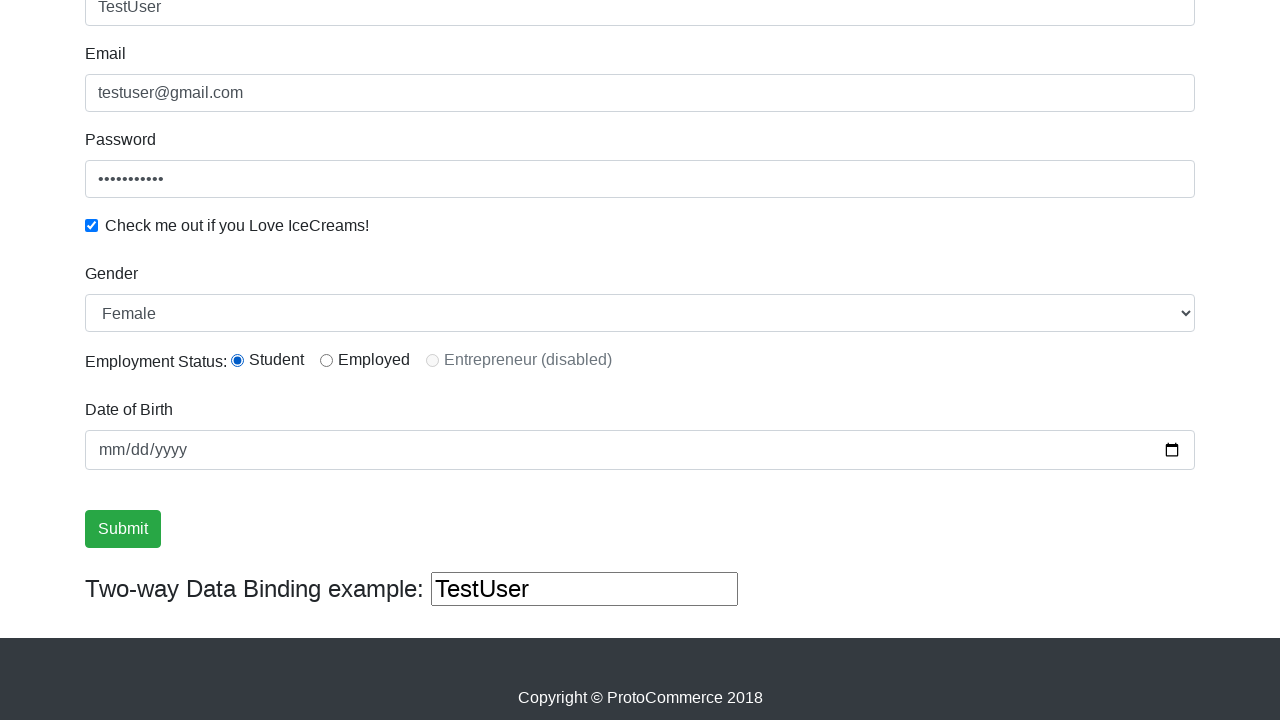

Filled date of birth with '1992-03-13' on input[name='bday']
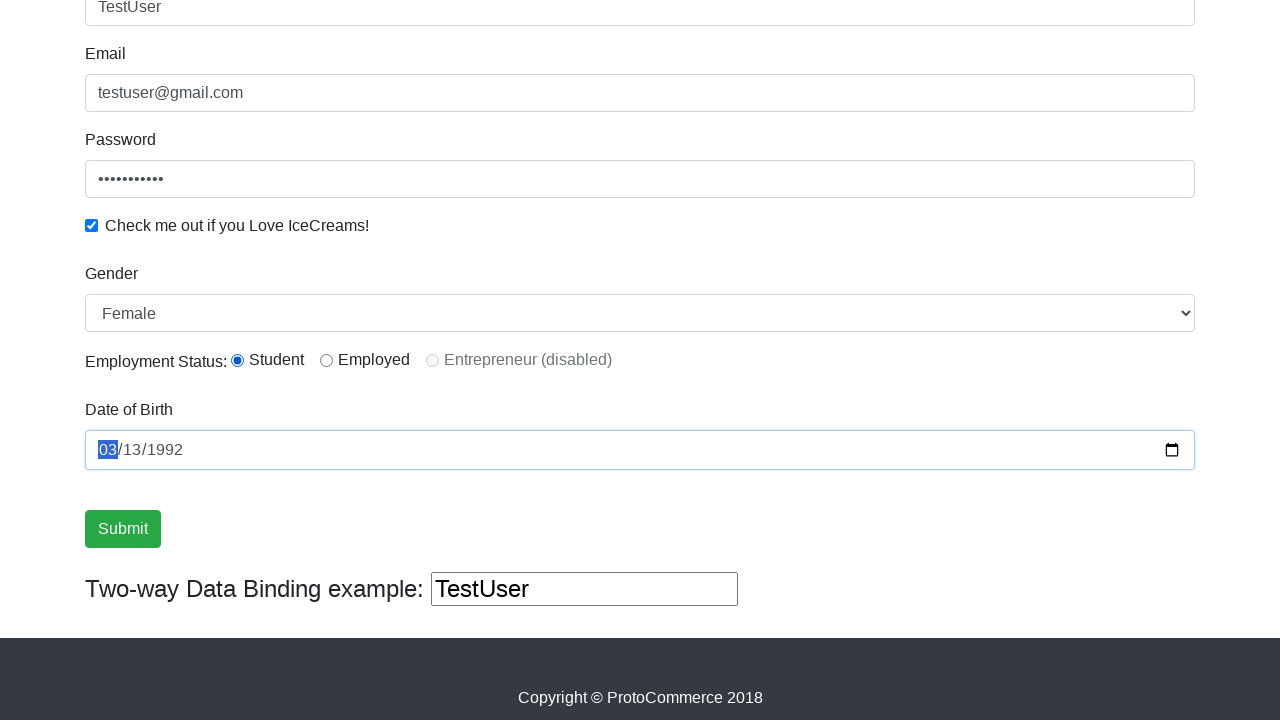

Clicked submit button to submit the form at (123, 529) on input[type='submit']
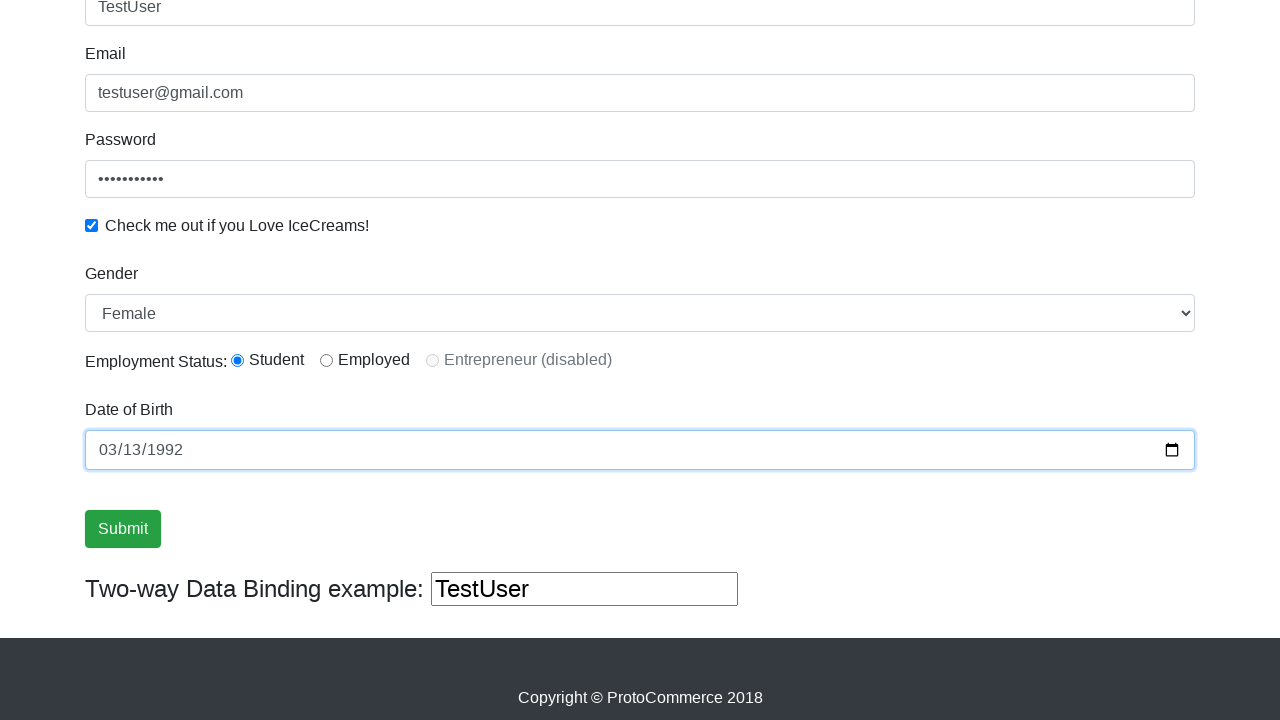

Success message appeared on form submission
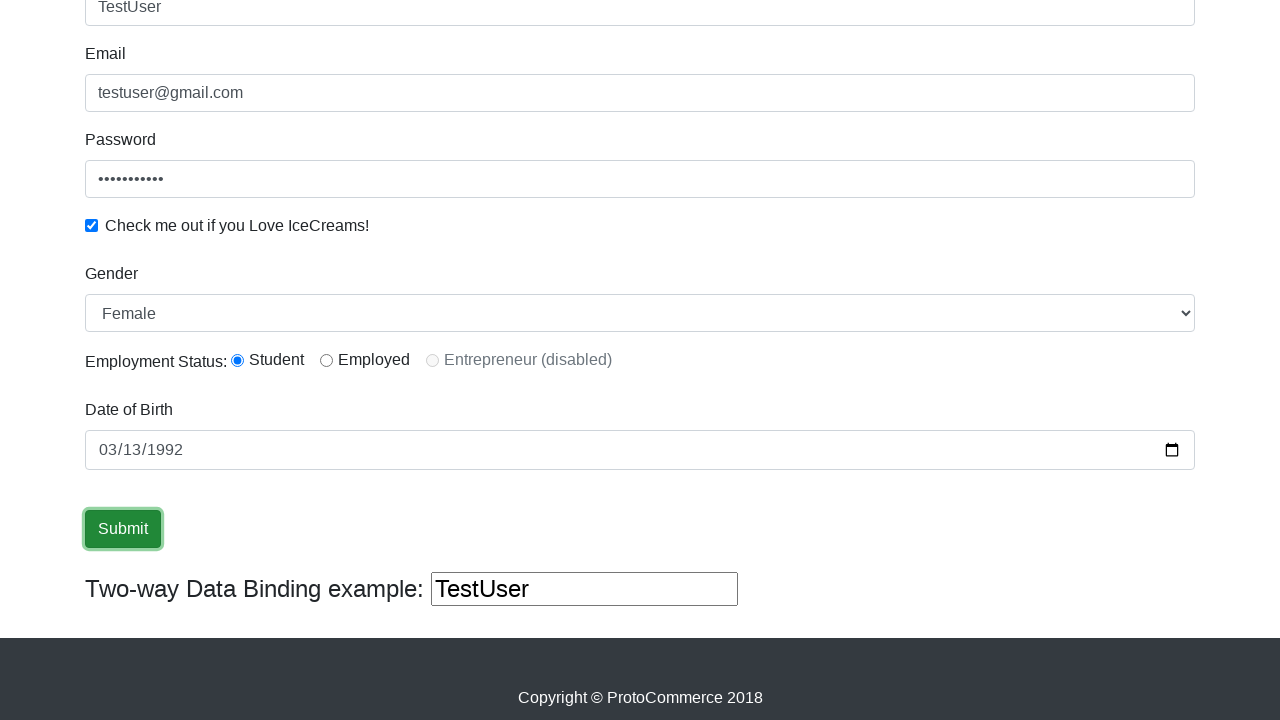

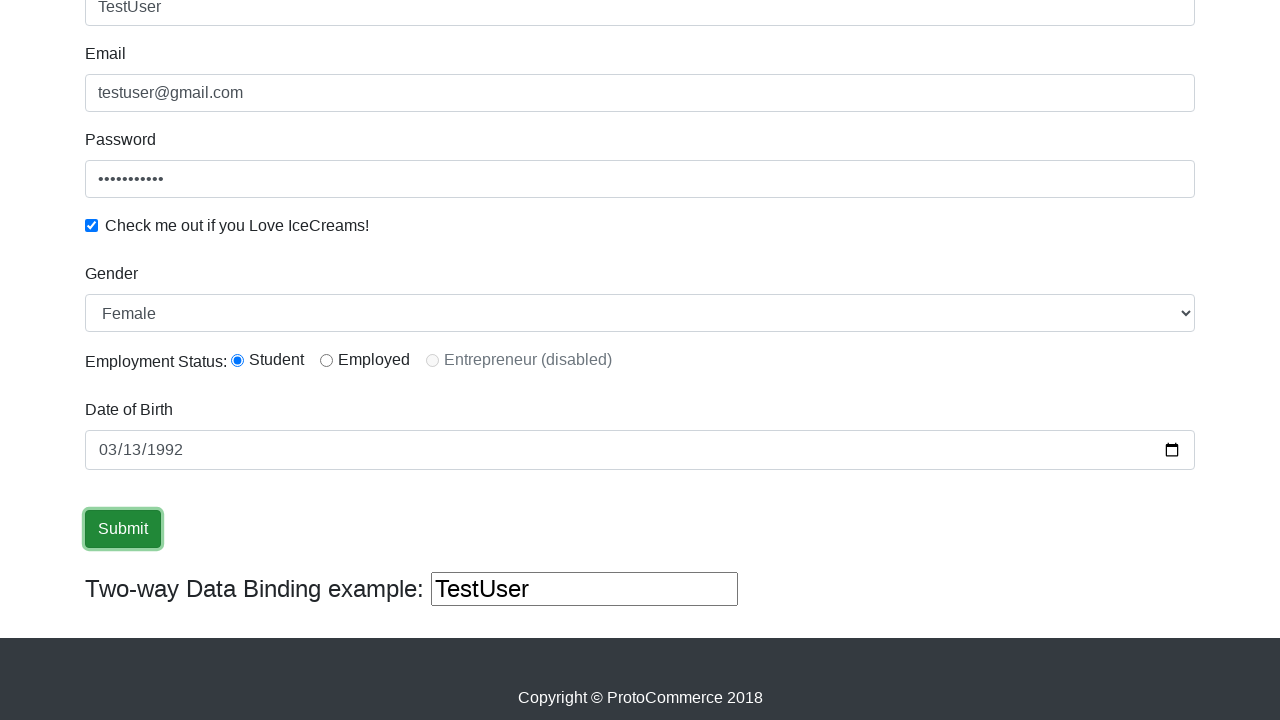